Tests a registration form on a demo application by filling in the name field and clicking the Register button

Starting URL: https://demoapps.qspiders.com/ui?scenario=1

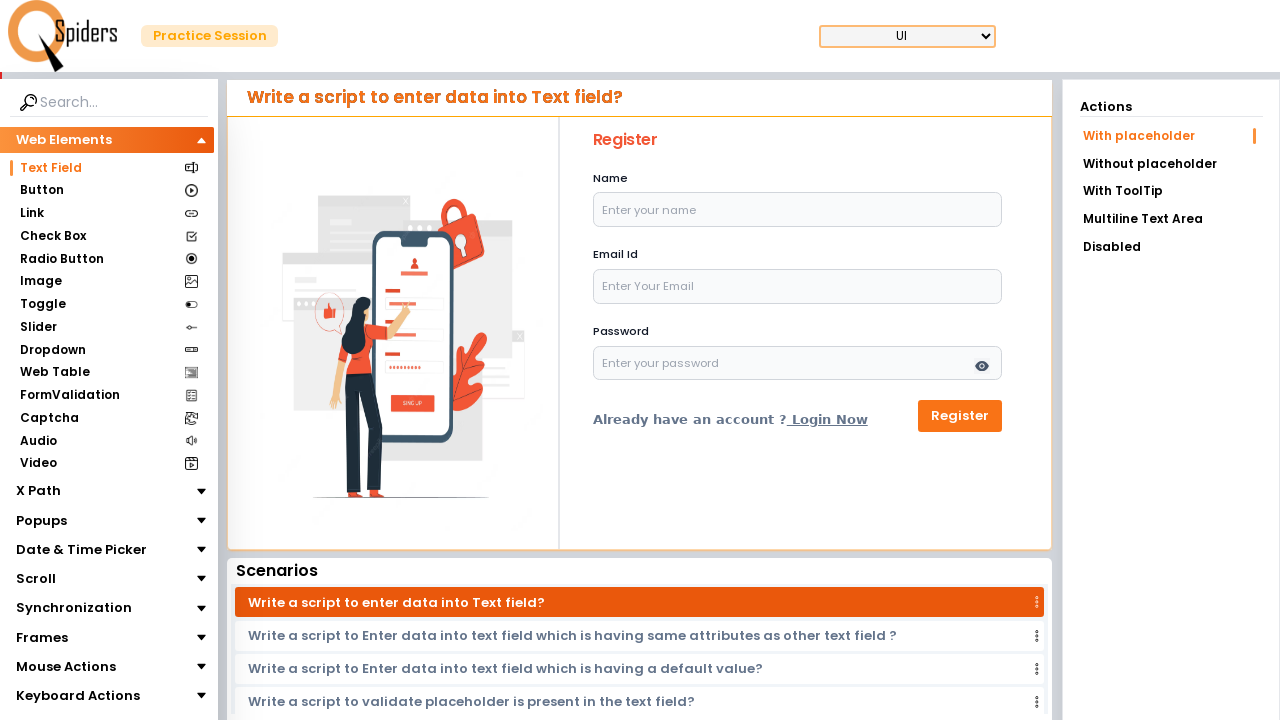

Filled name field with 'Hi' on input[id='name'][name='name']
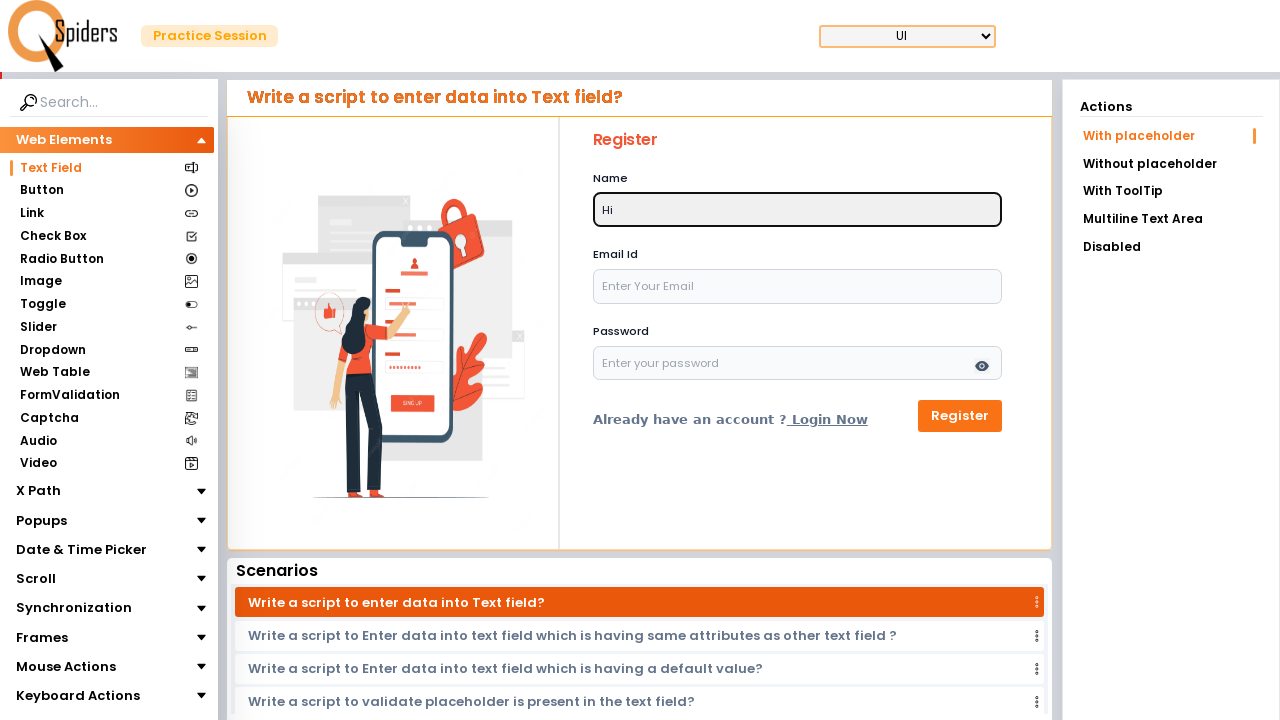

Clicked the Register button at (960, 416) on xpath=//button[text()='Register']
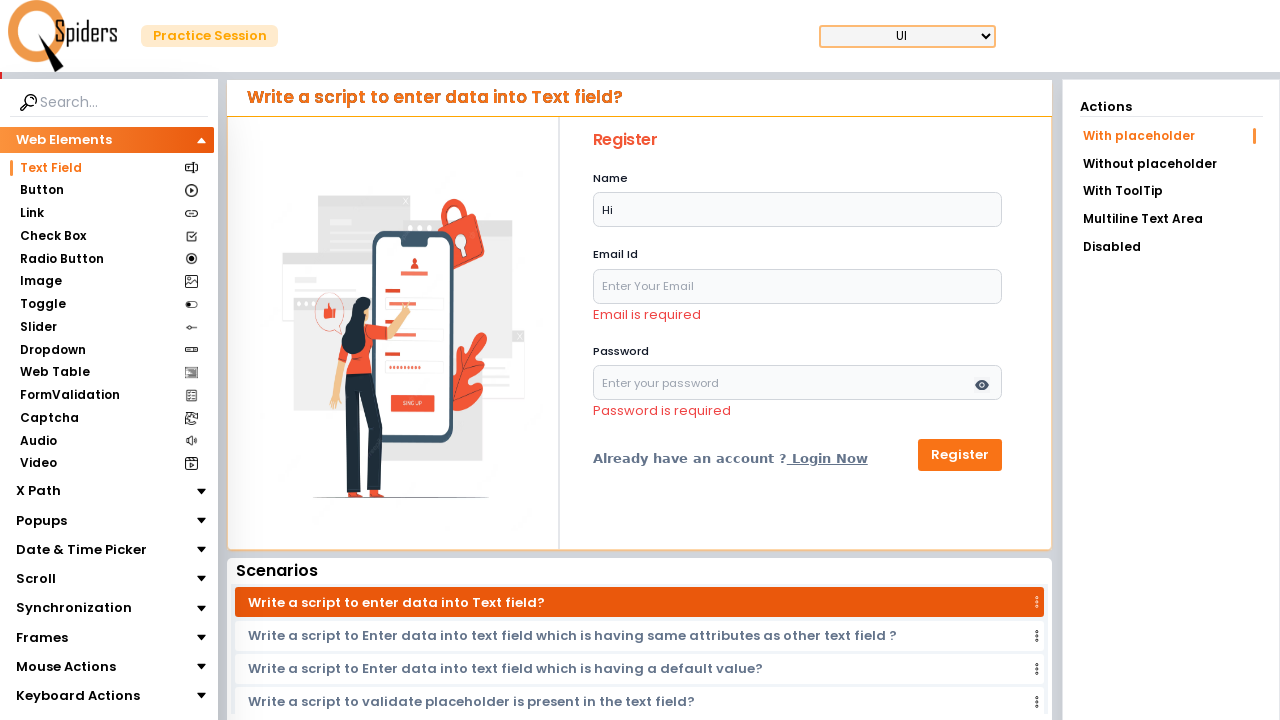

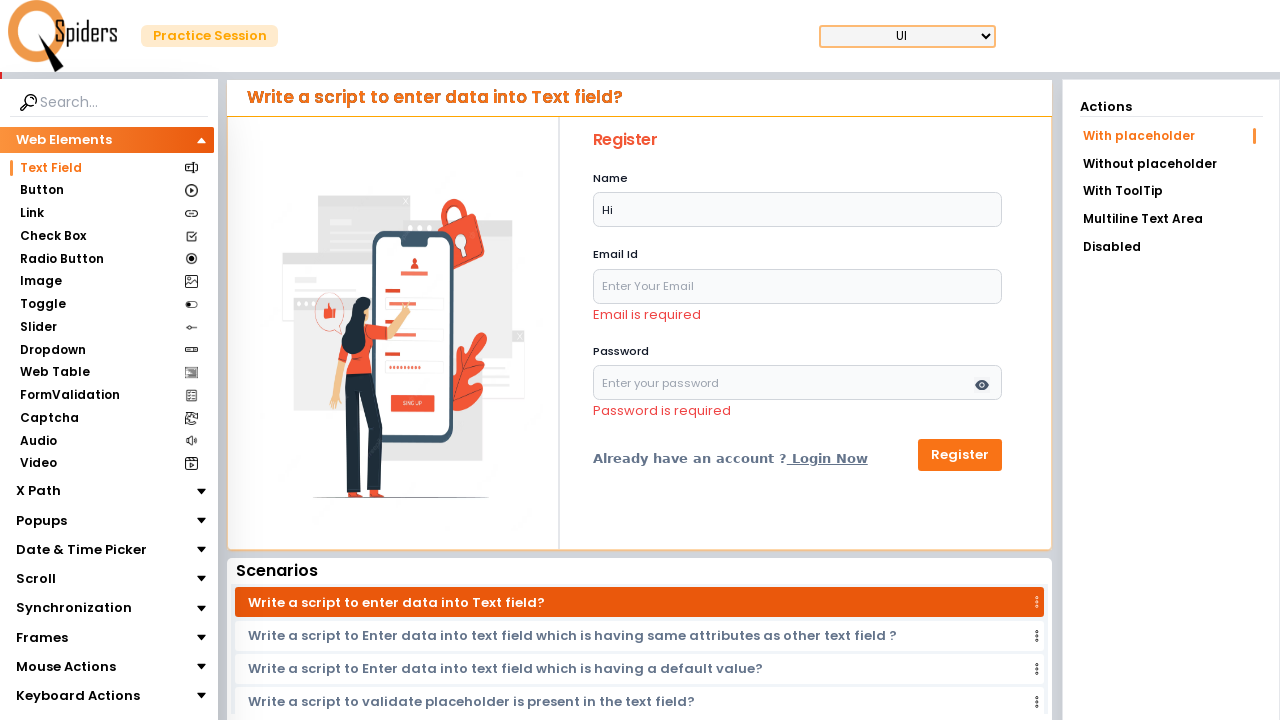